Navigates to Selenium website, clicks on Downloads section, and then clicks on the API Docs link

Starting URL: https://www.selenium.dev

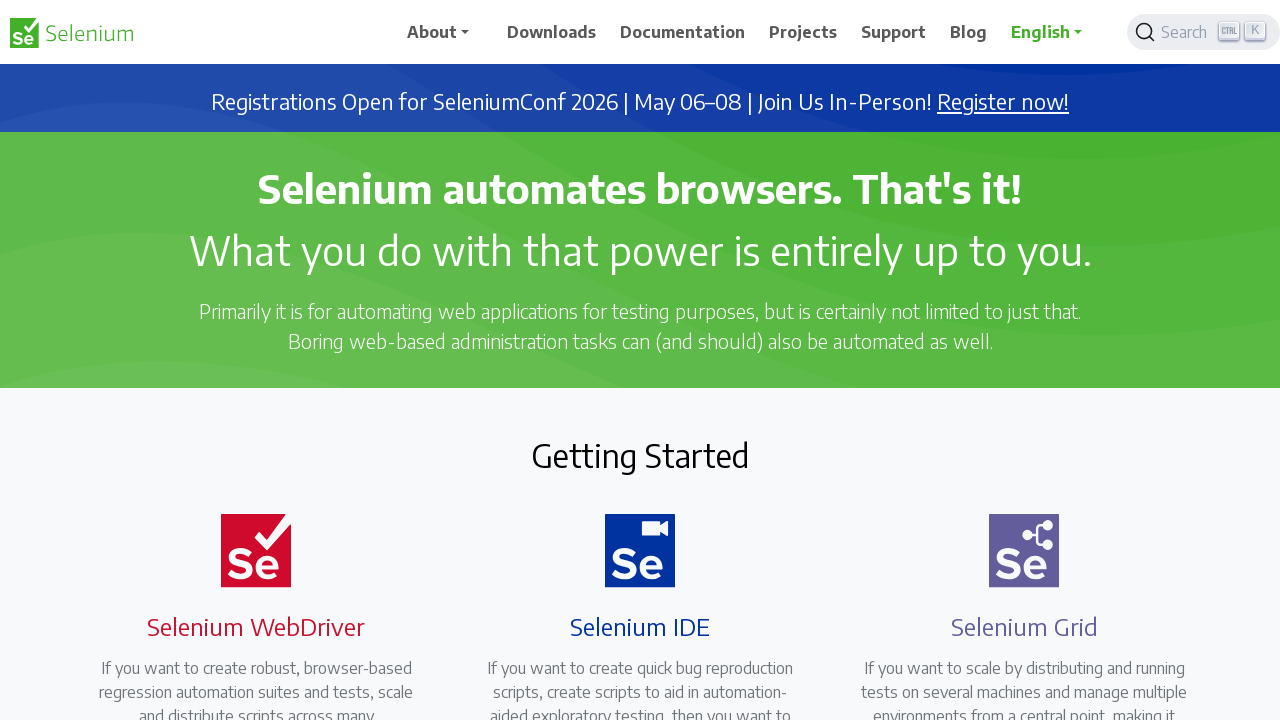

Navigated to Selenium website
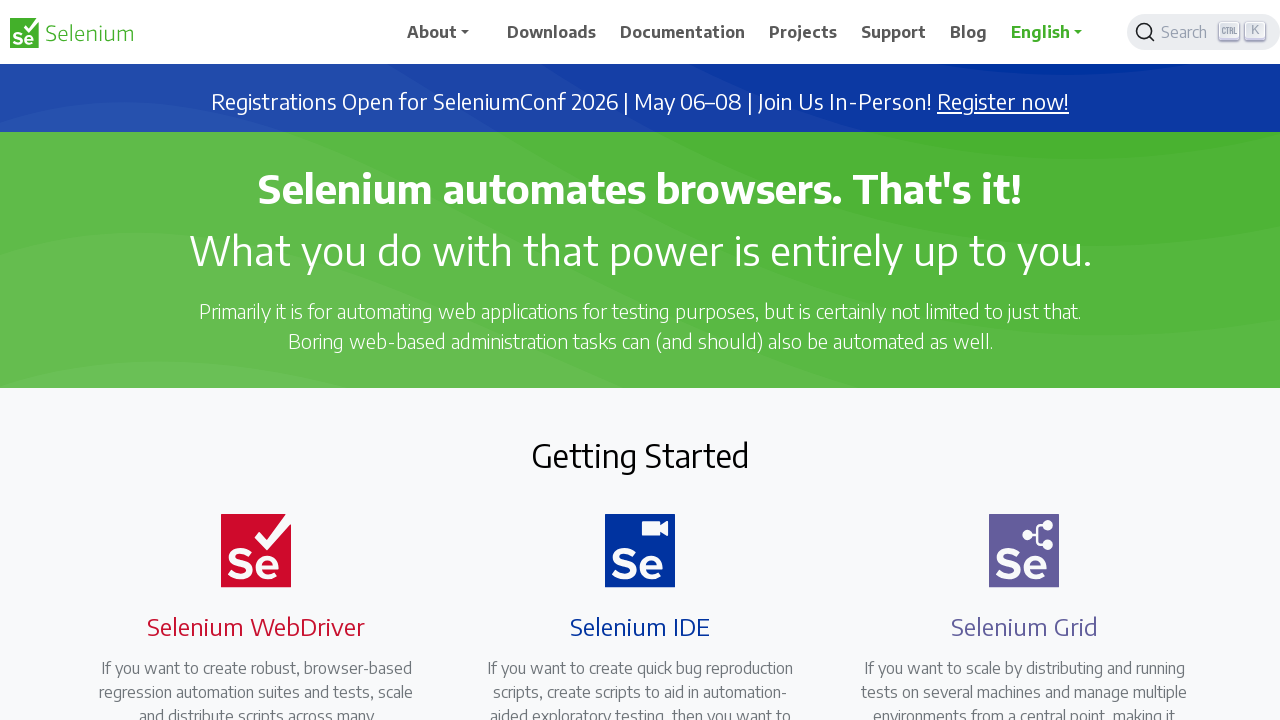

Clicked on Downloads section at (552, 32) on xpath=//span[.='Downloads']
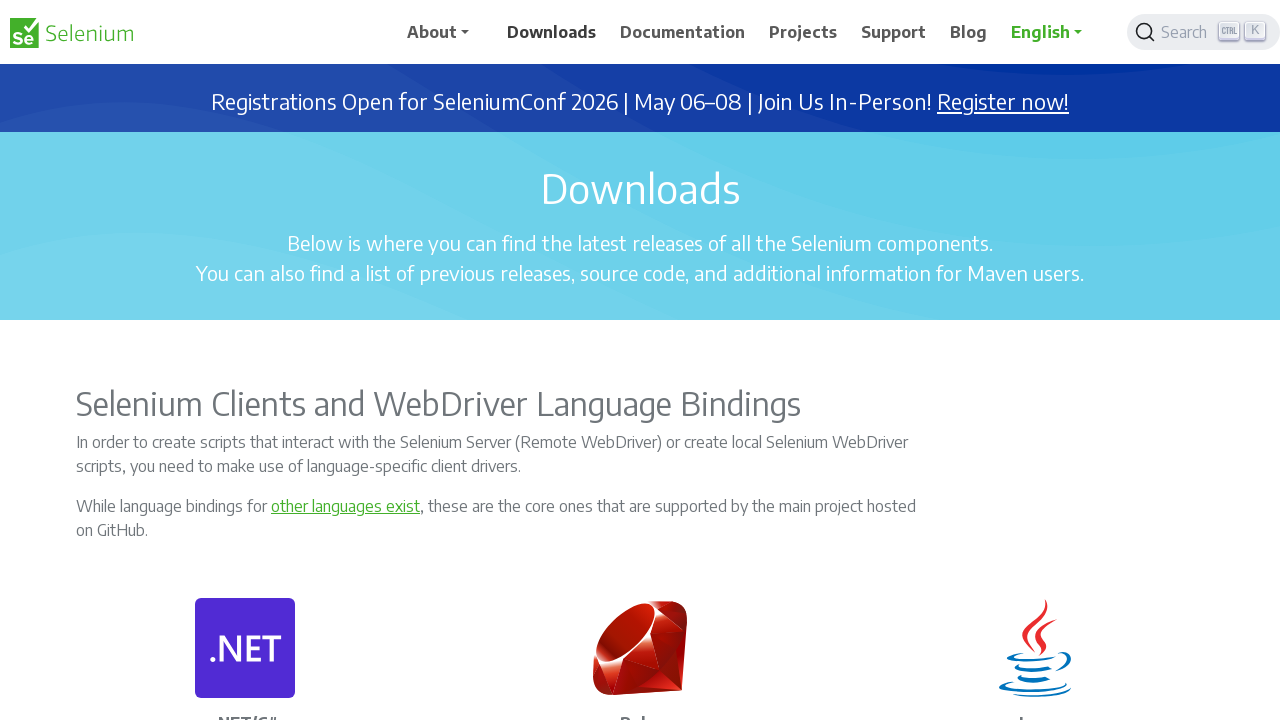

Clicked on API Docs link at (1035, 360) on (//a[.='API Docs'])[3]
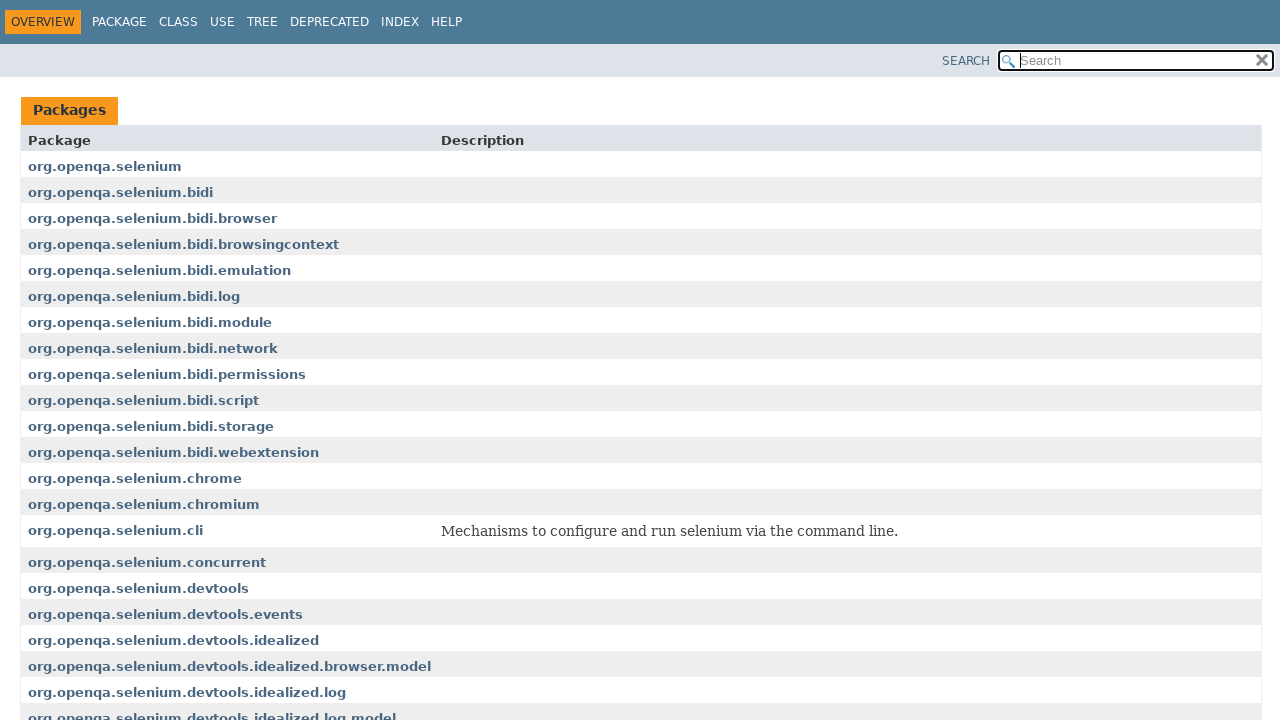

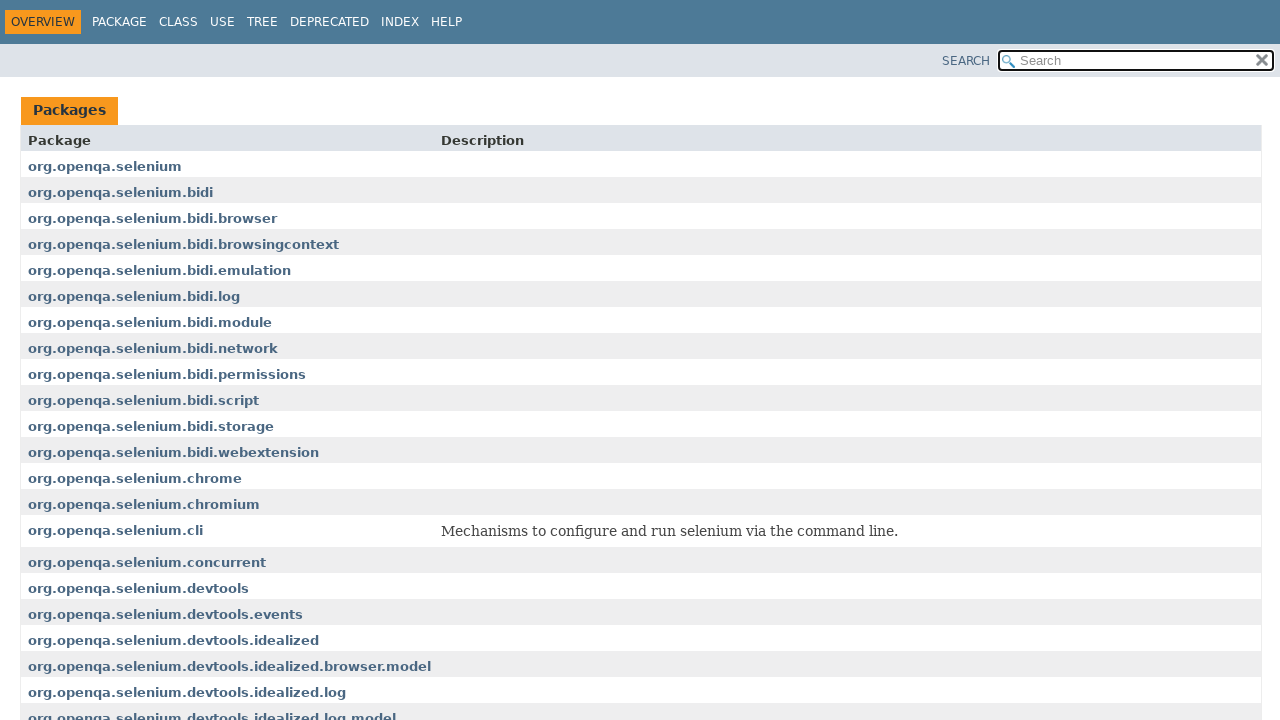